Tests filling a username field in a basic HTML form and submitting it to verify the value is correctly processed

Starting URL: https://testpages.eviltester.com/styled/basic-html-form-test.html

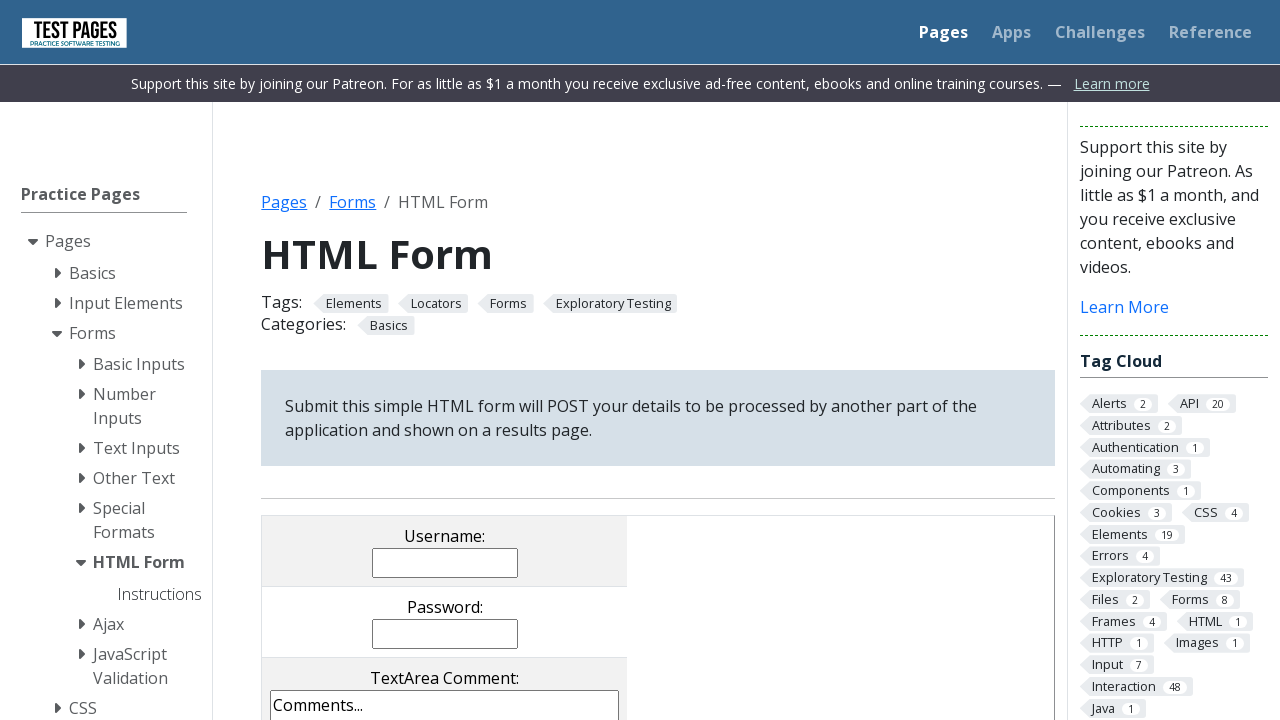

Filled username field with 'Evgeniia' on input[name='username']
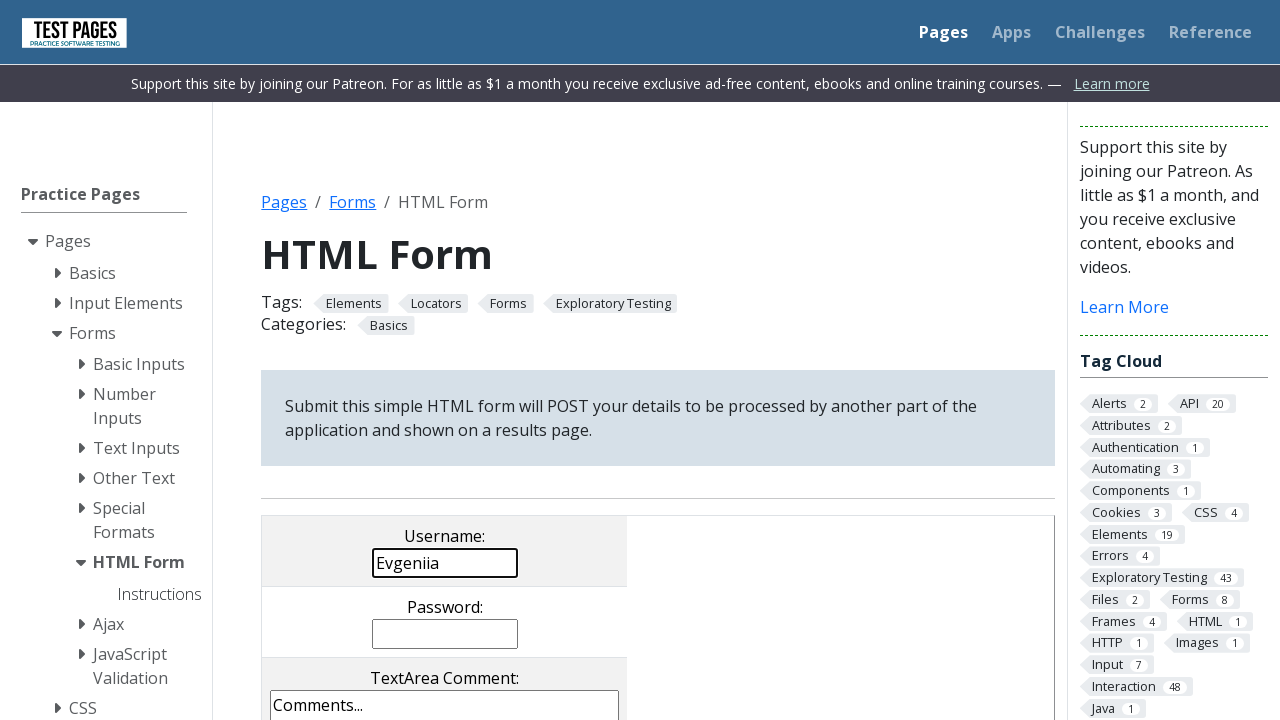

Clicked submit button at (504, 360) on input[value='submit']
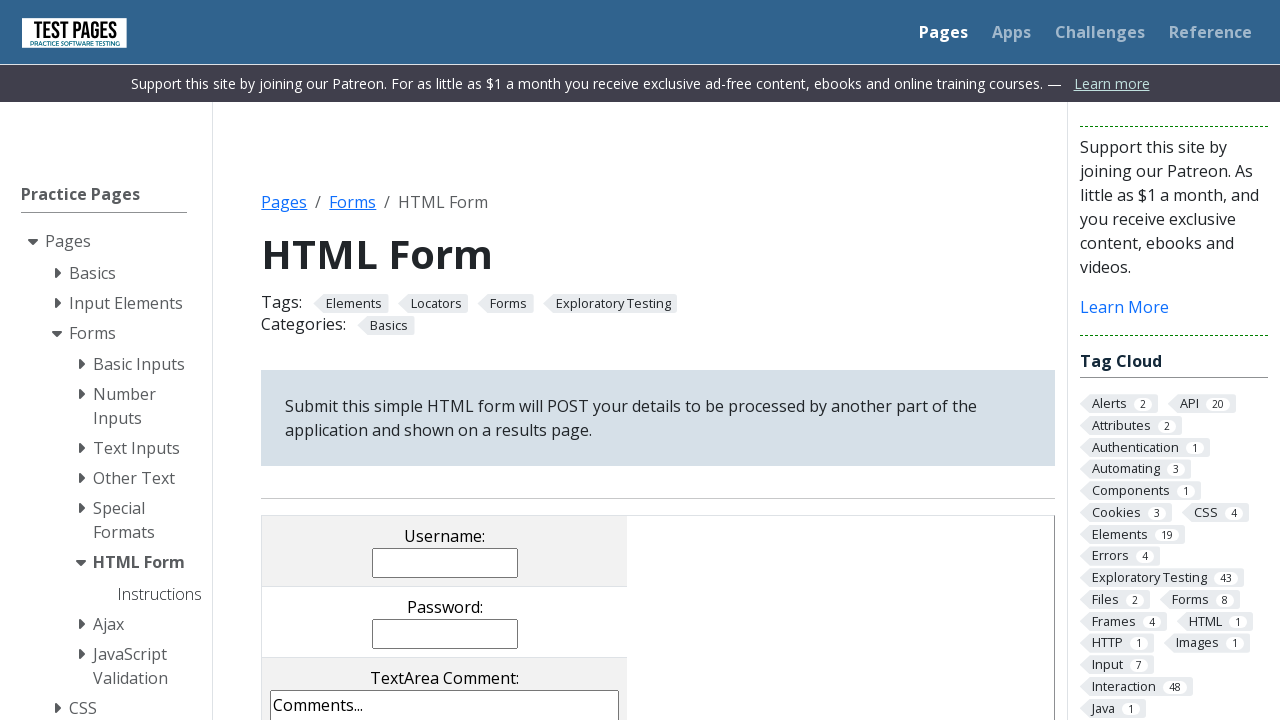

Username result field loaded and is visible
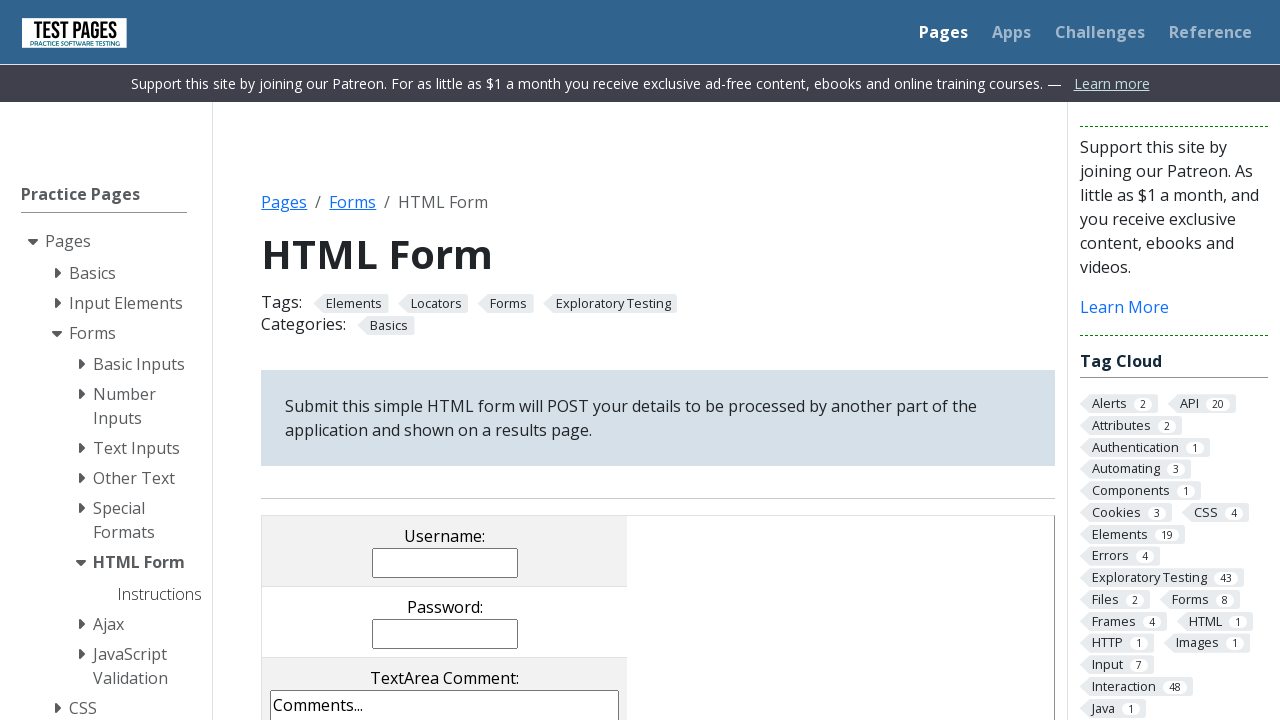

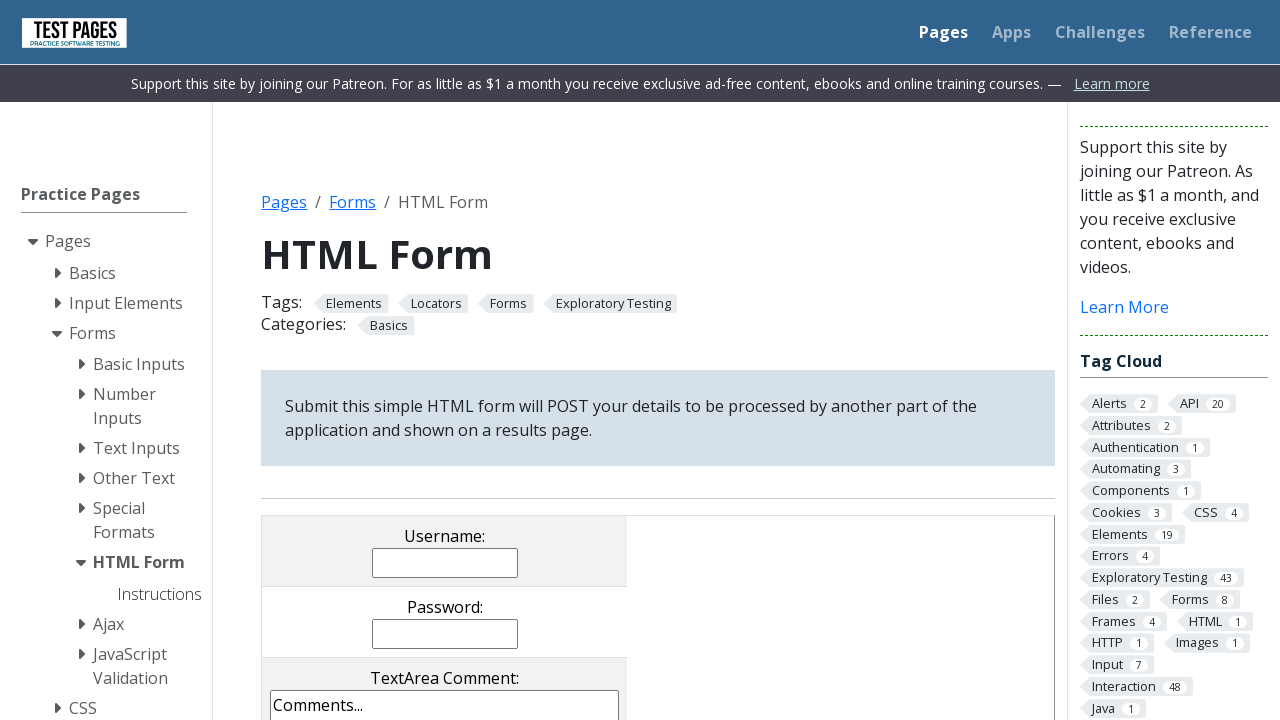